Navigates to YouTube and scrolls down the page by 2000 pixels

Starting URL: https://www.youtube.com

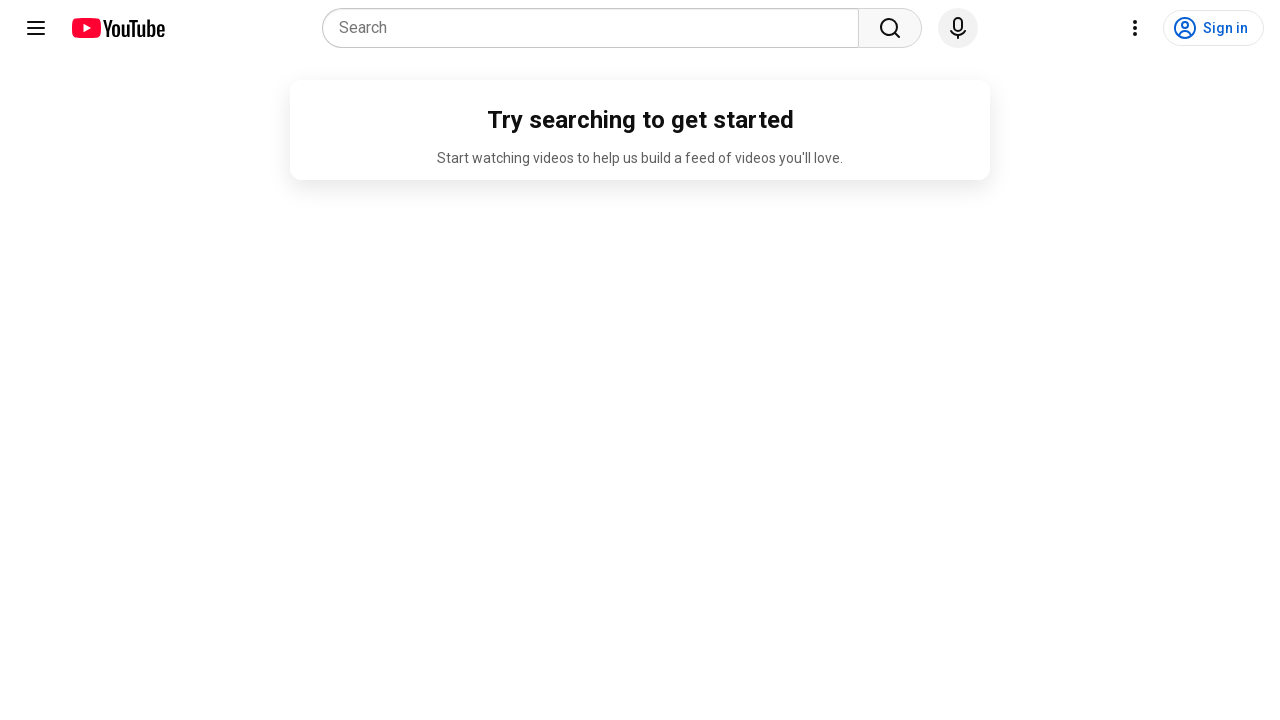

Navigated to YouTube homepage
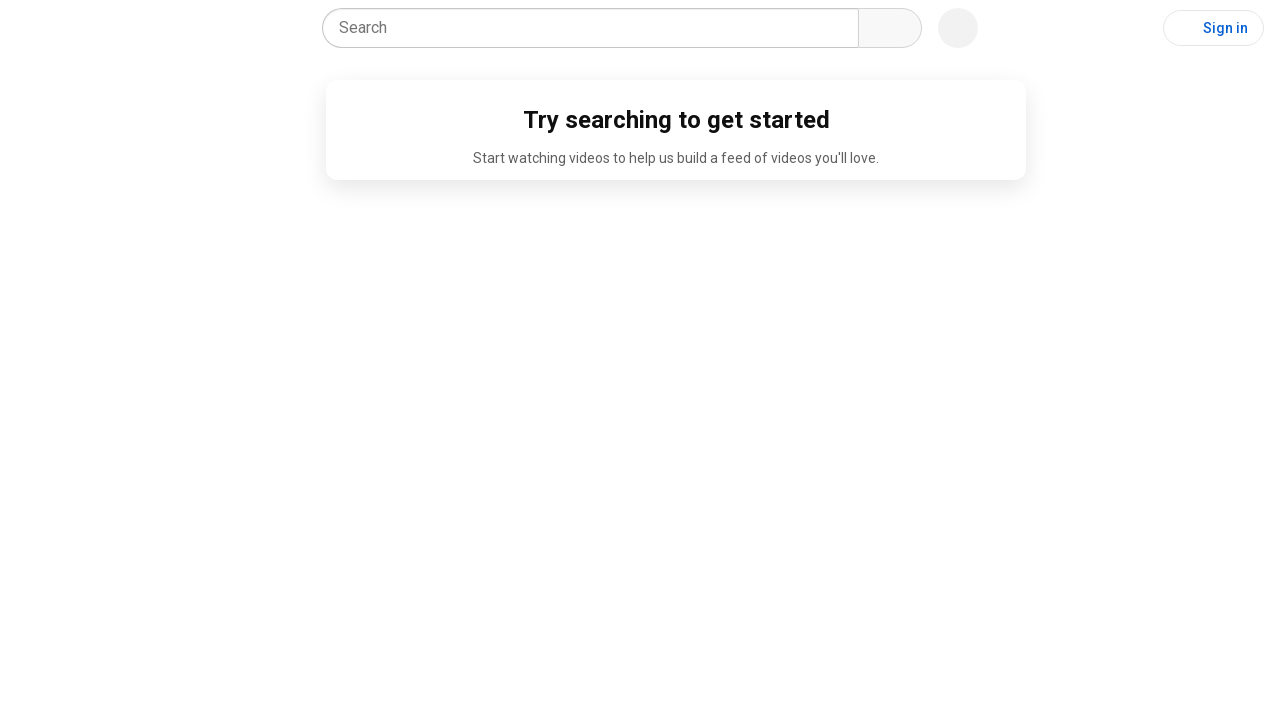

Scrolled down the page by 2000 pixels
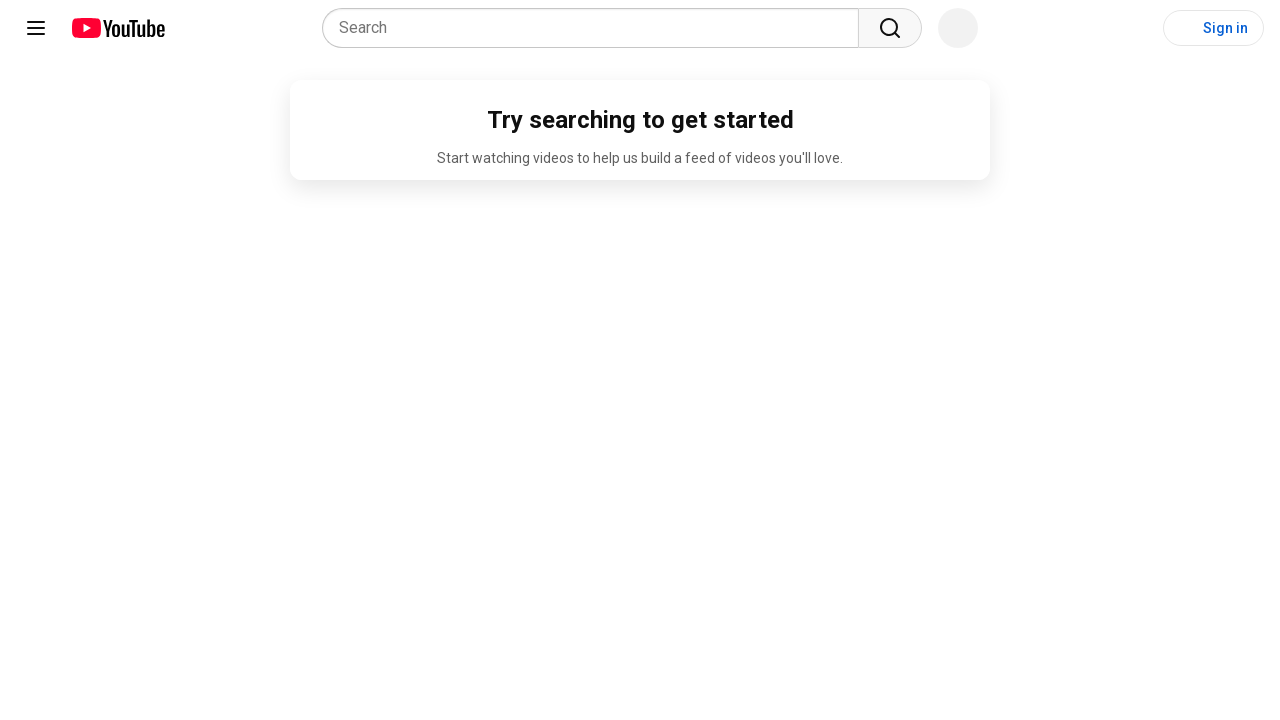

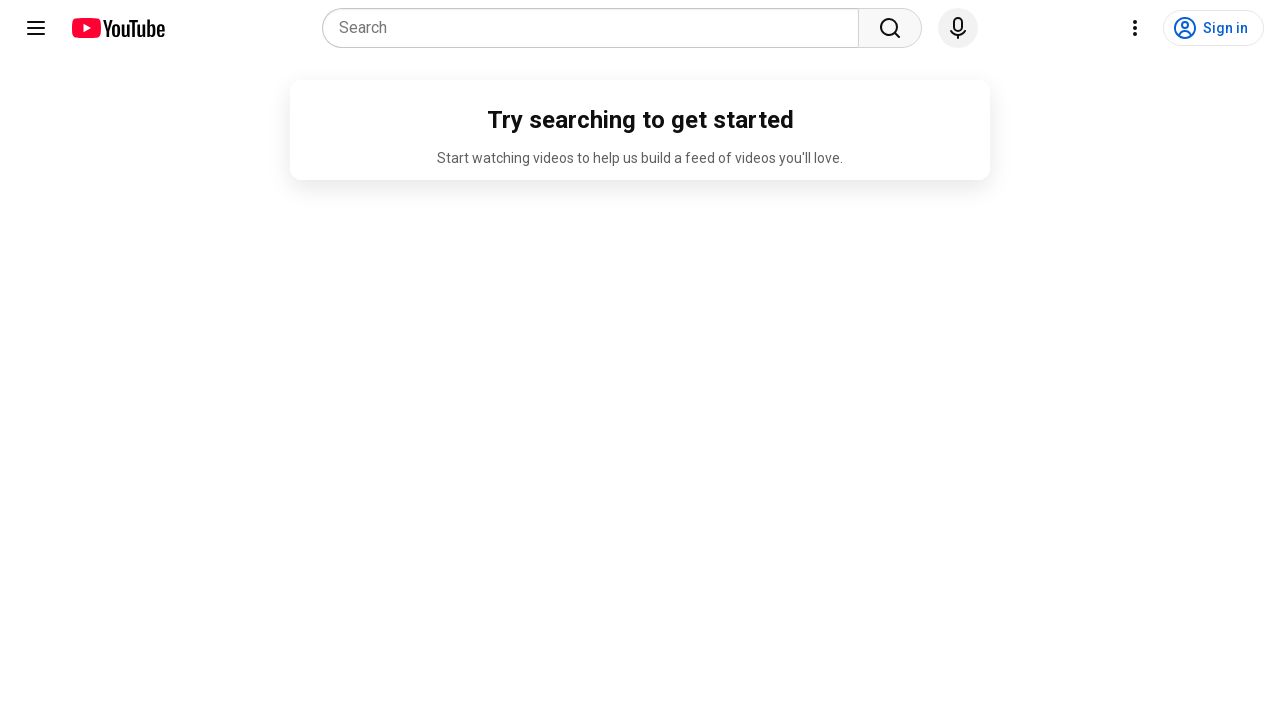